Tests editing functionality by clicking the edit link in the first row of a table and verifying the URL changes

Starting URL: http://the-internet.herokuapp.com/challenging_dom

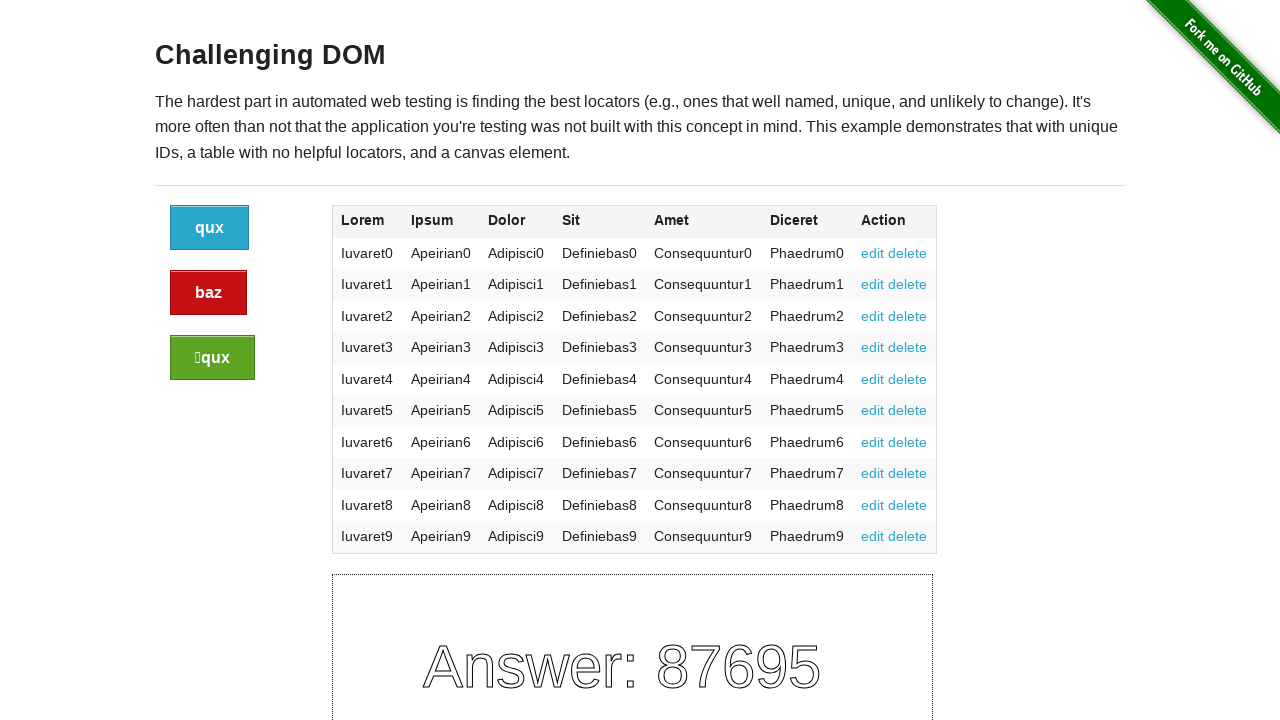

Clicked edit link in first row of table at (873, 253) on xpath=.//*[@id='content']/div/div/div/div[2]/table/tbody/tr[1]/td[7]/a[1]
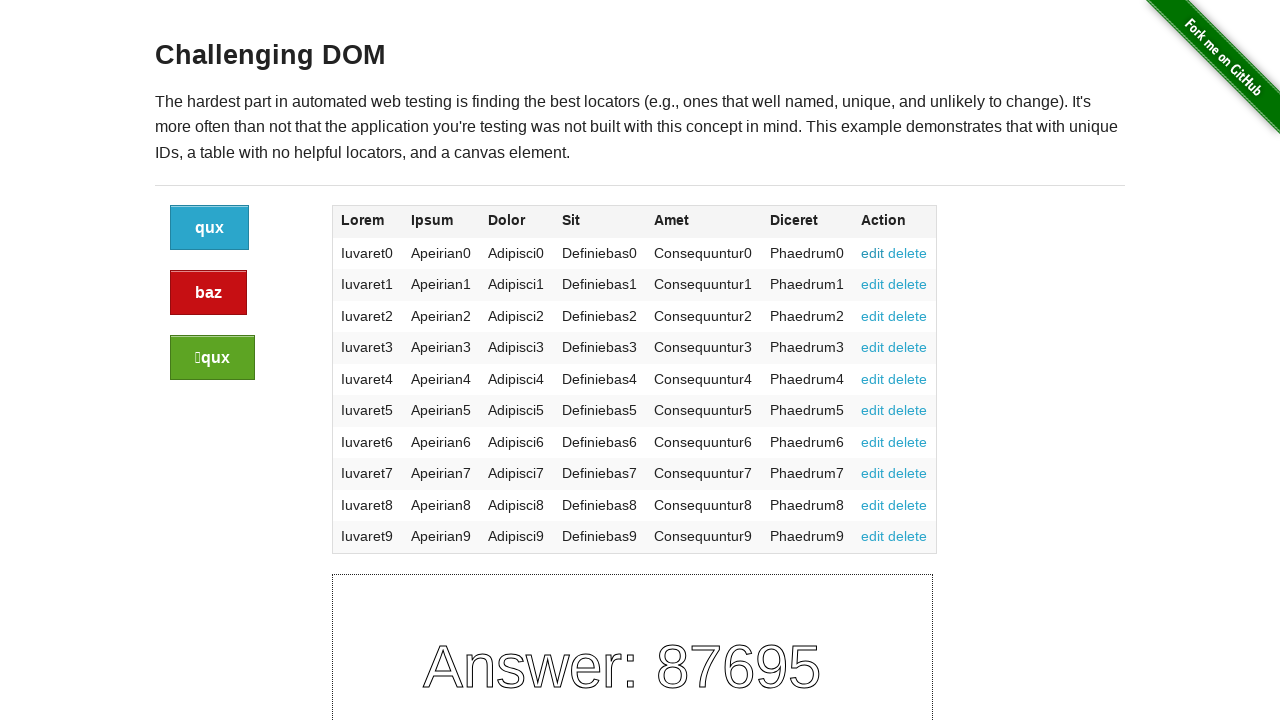

Verified URL changed to http://the-internet.herokuapp.com/challenging_dom#edit
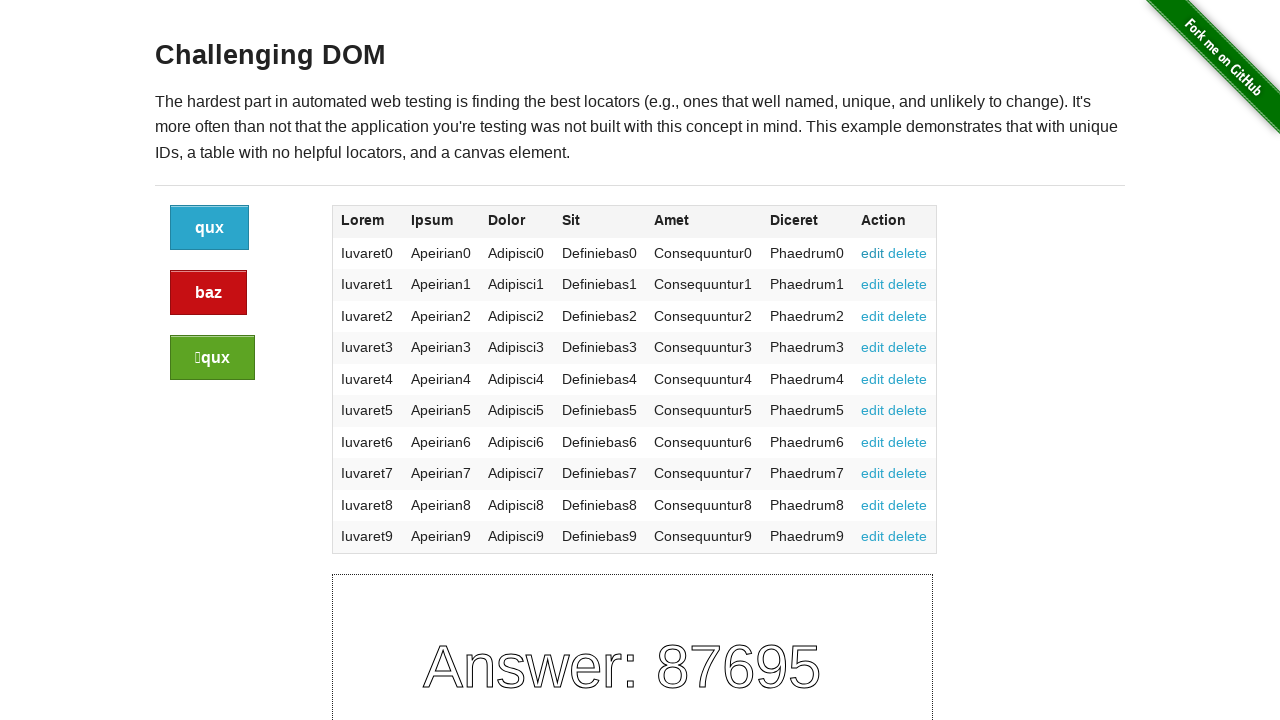

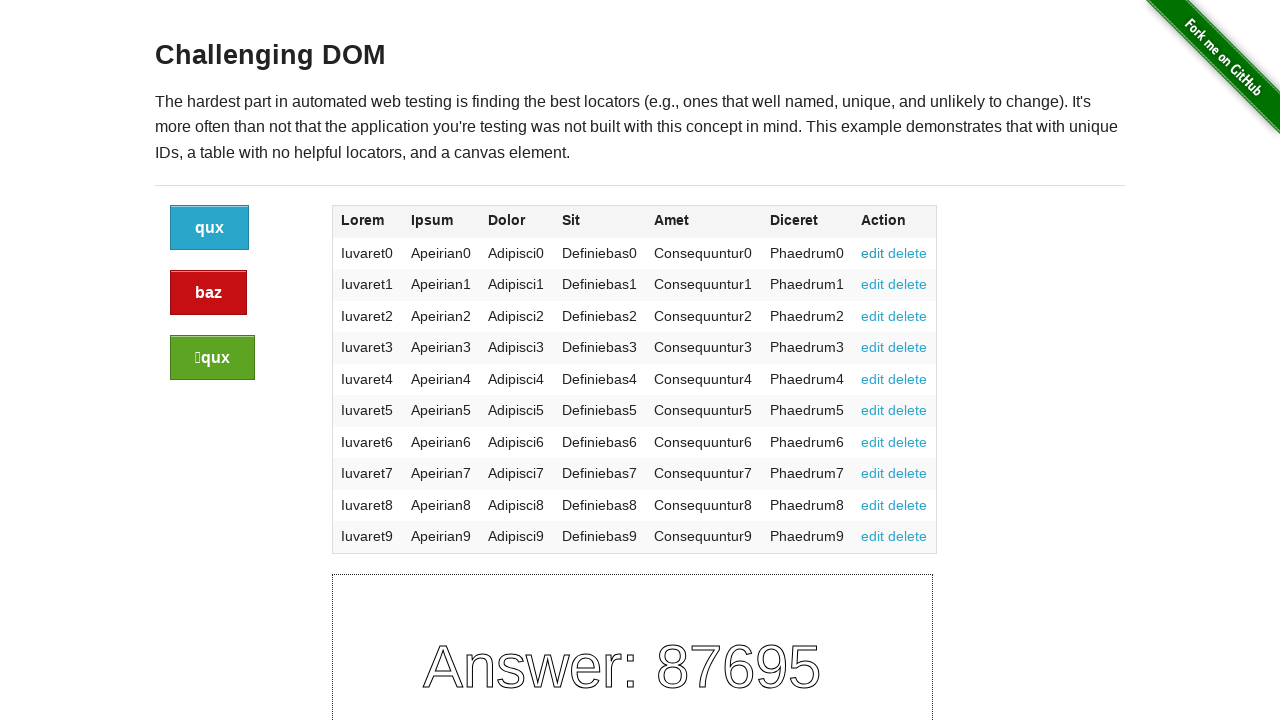